Counts the number of links in the footer section and a specific column within the footer

Starting URL: https://rahulshettyacademy.com/AutomationPractice/

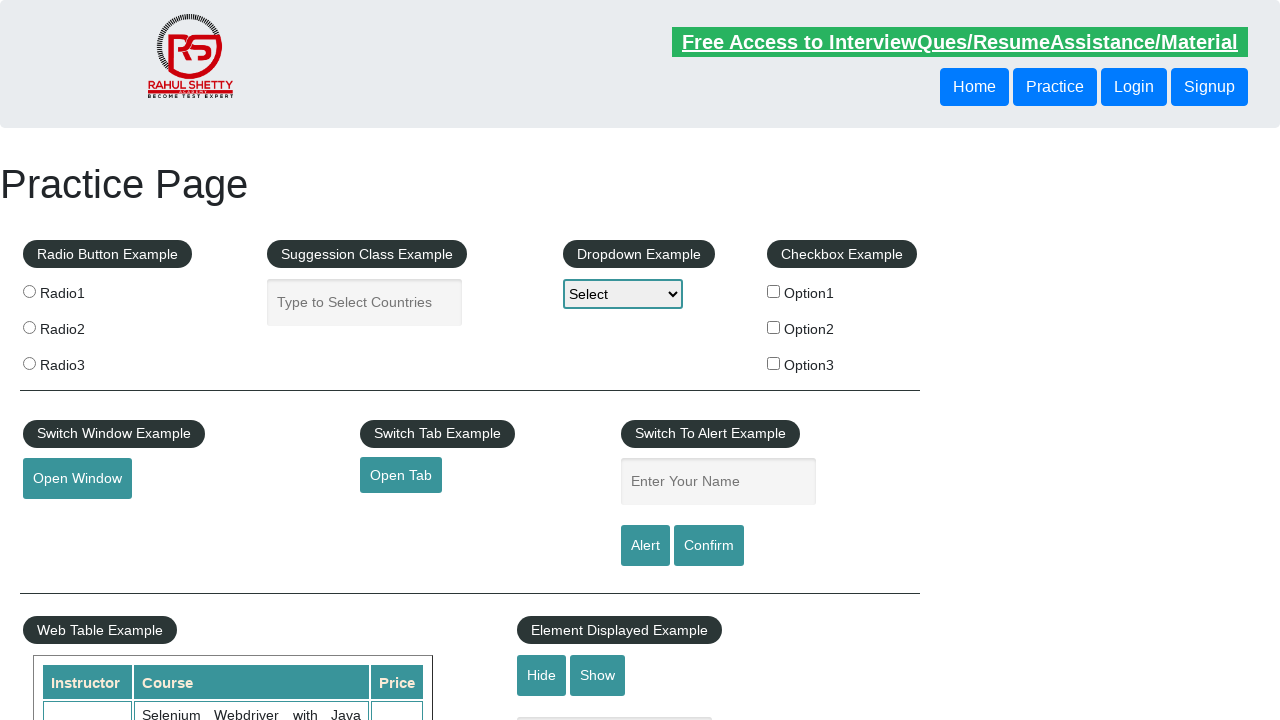

Scrolled footer section (#gf-BIG) into view
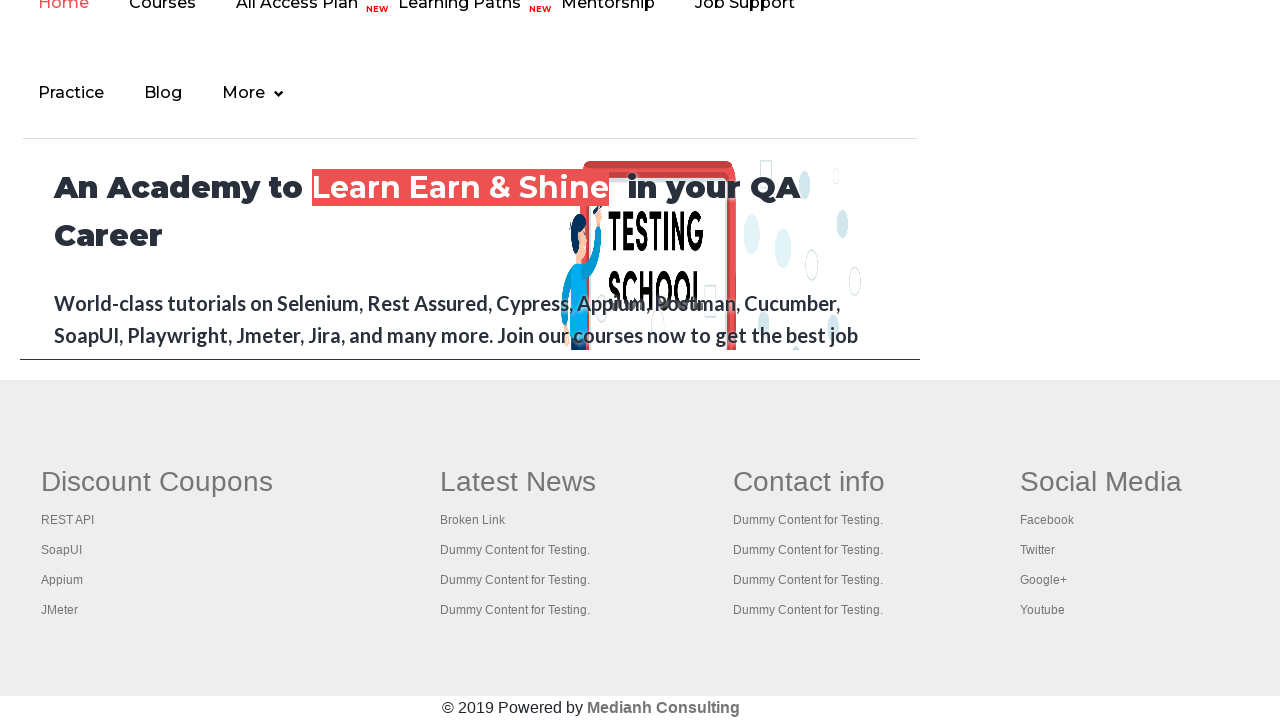

Counted total footer links: 20
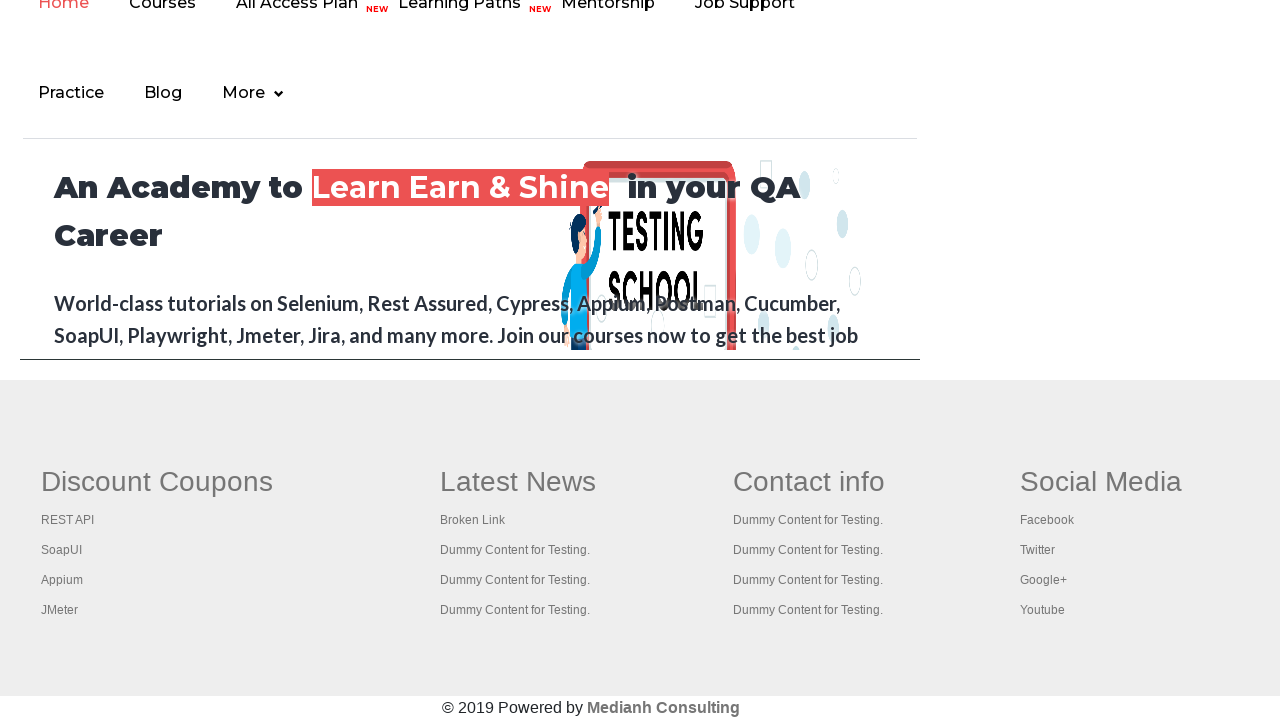

Counted first column footer links: 5
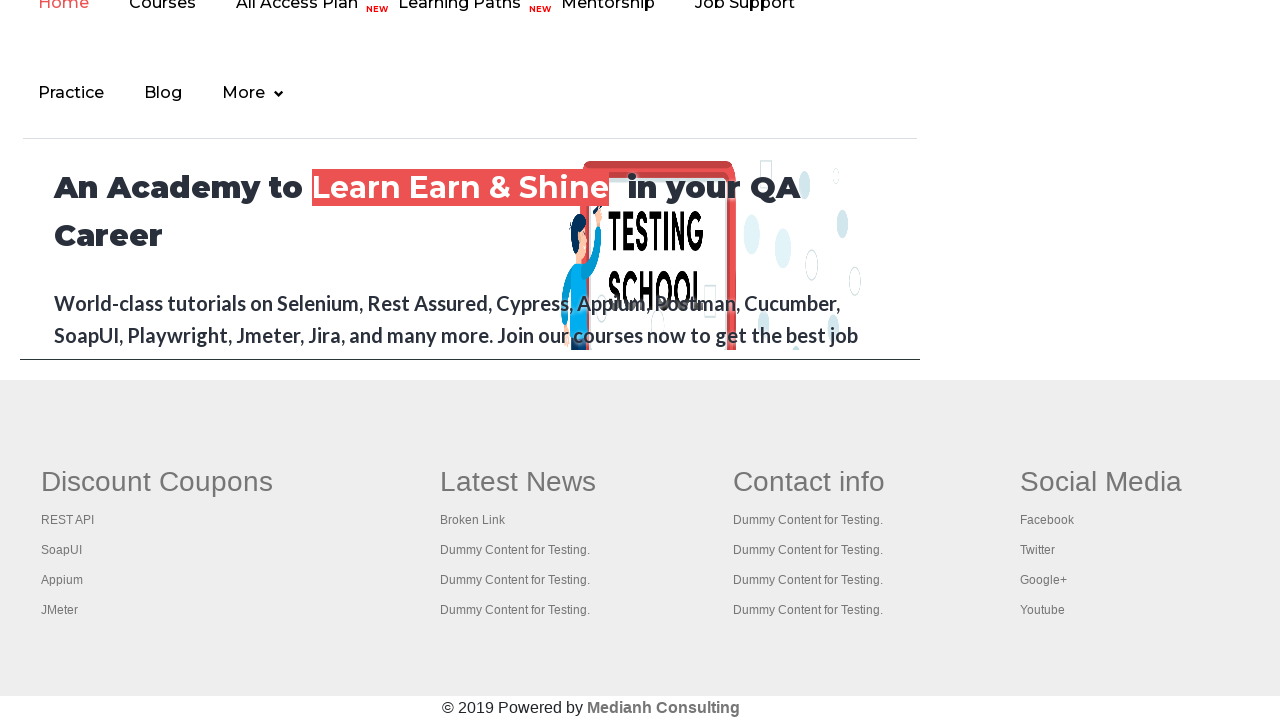

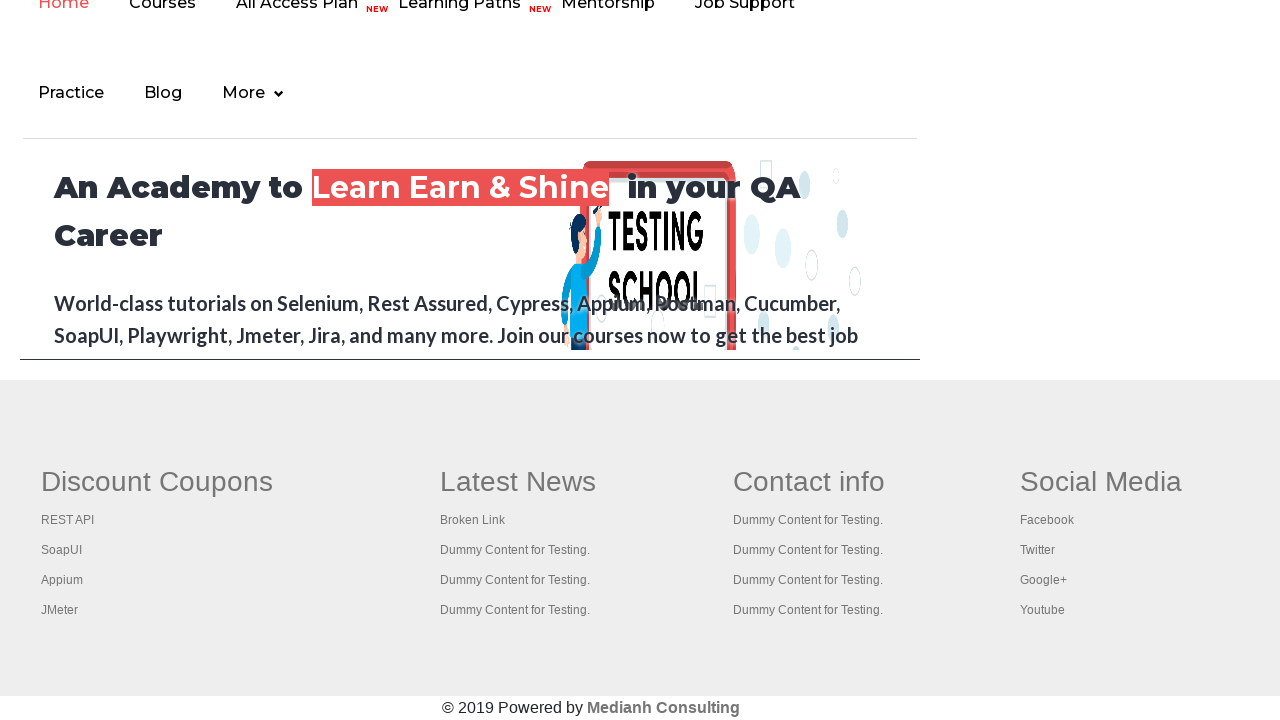